Tests that checkbox and label are hidden when editing a todo item.

Starting URL: https://demo.playwright.dev/todomvc

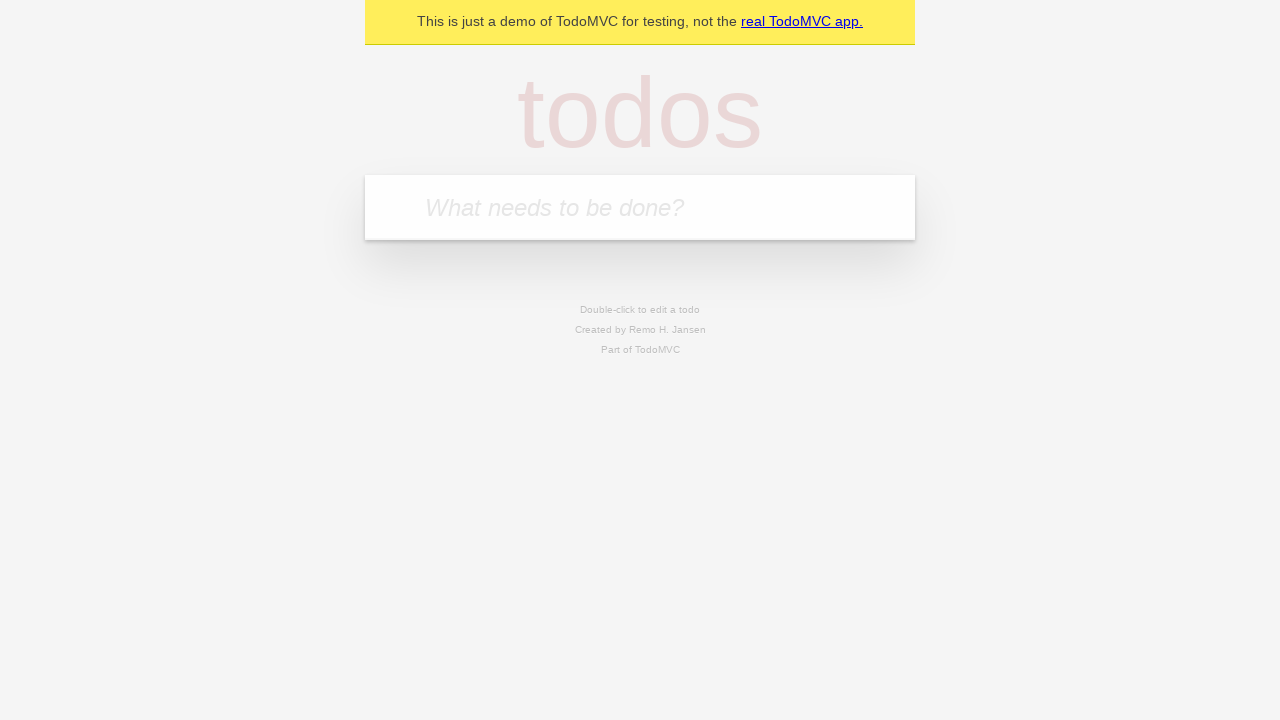

Located the 'What needs to be done?' input field
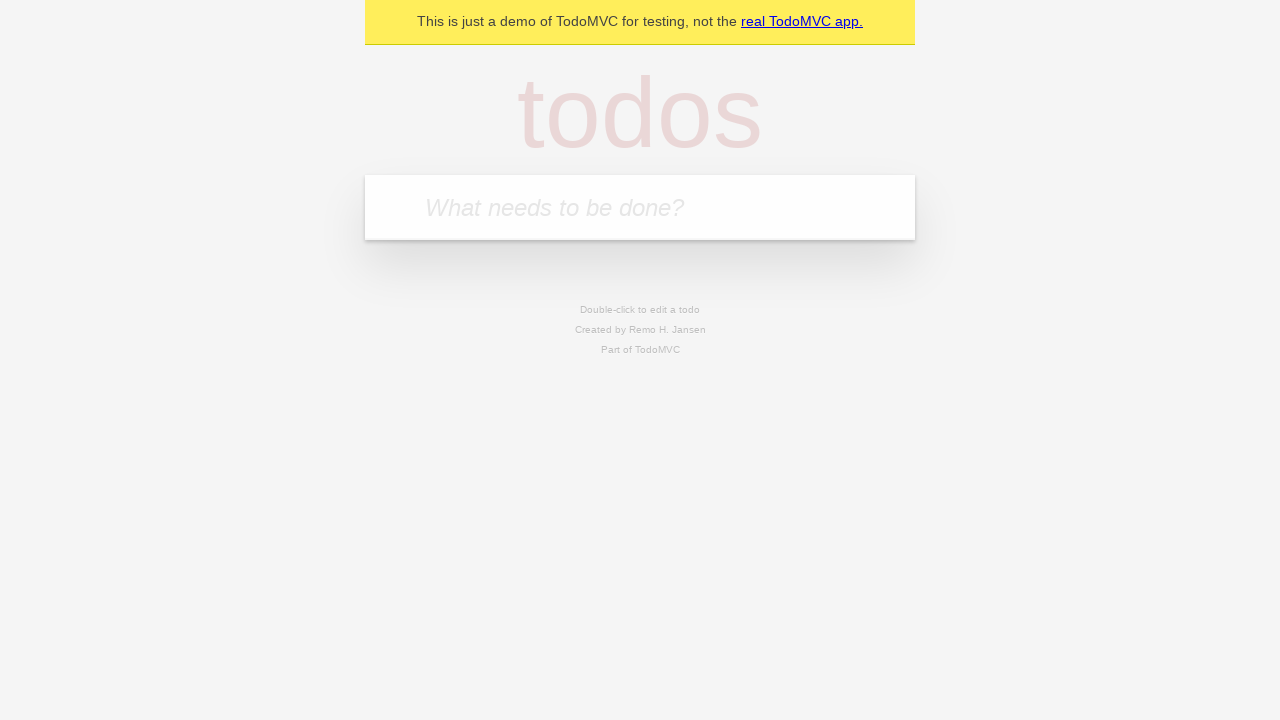

Filled first todo with 'buy some cheese' on internal:attr=[placeholder="What needs to be done?"i]
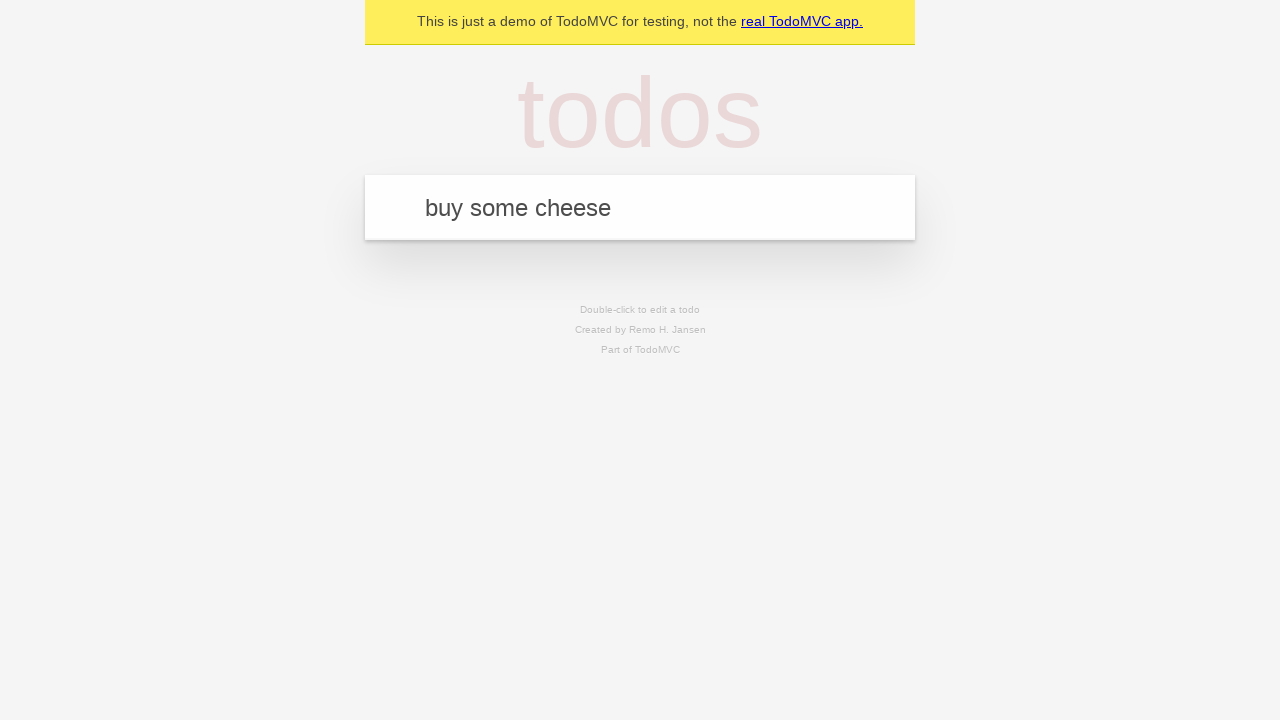

Pressed Enter to add first todo on internal:attr=[placeholder="What needs to be done?"i]
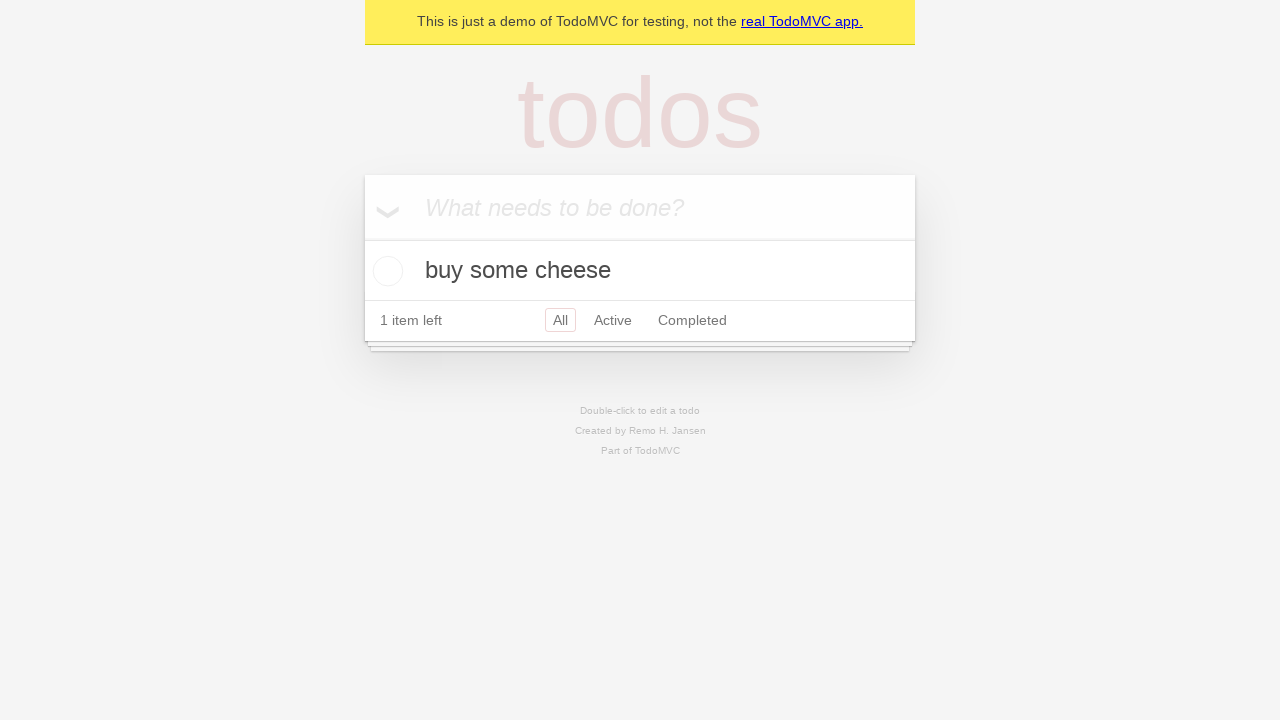

Filled second todo with 'feed the cat' on internal:attr=[placeholder="What needs to be done?"i]
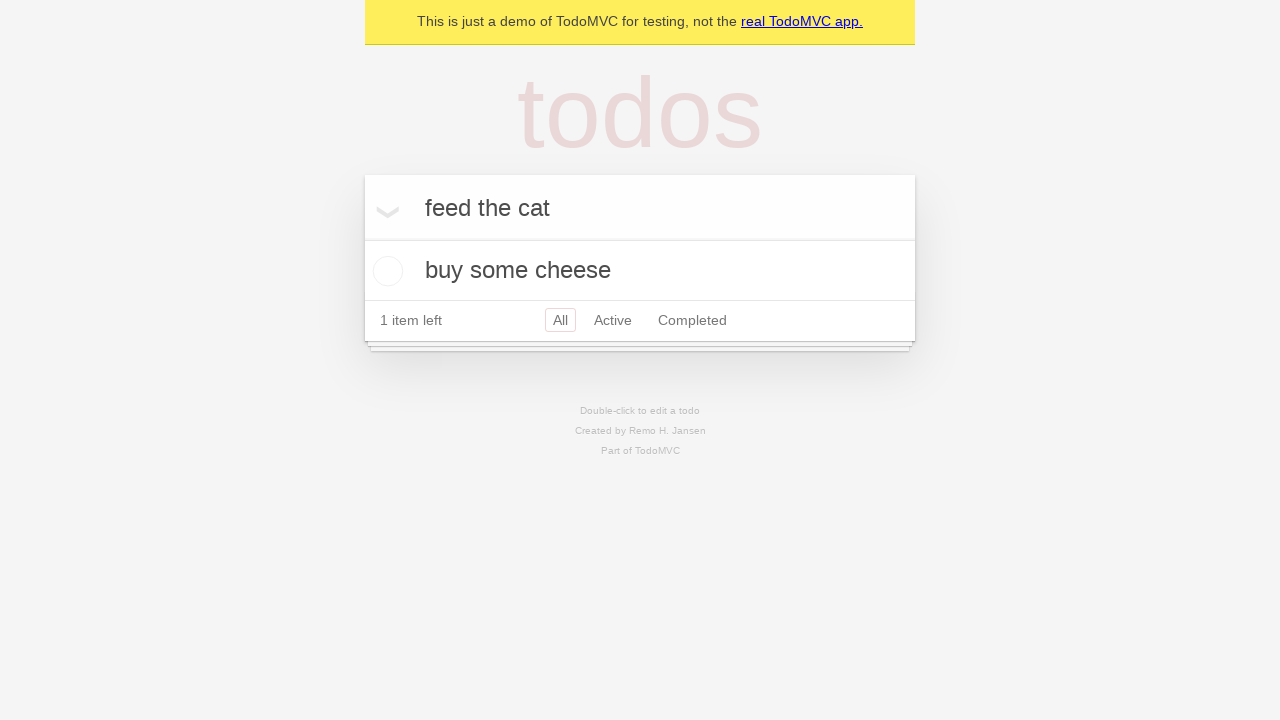

Pressed Enter to add second todo on internal:attr=[placeholder="What needs to be done?"i]
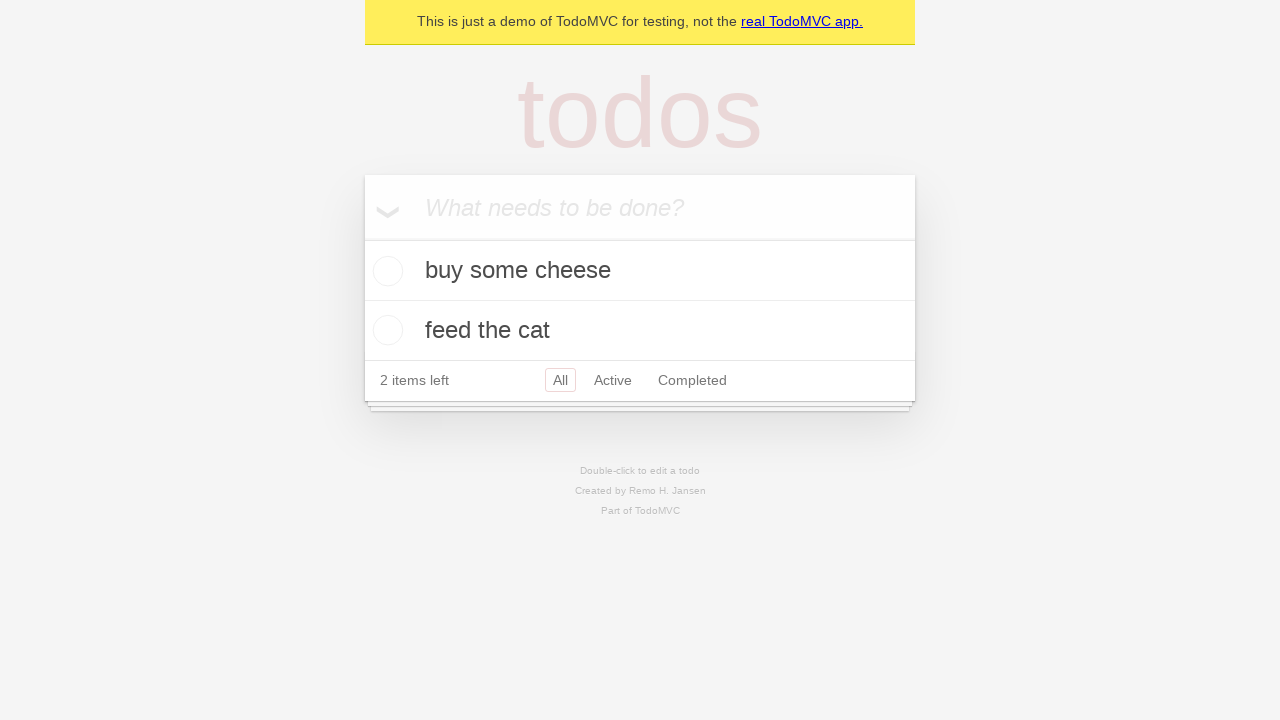

Filled third todo with 'book a doctors appointment' on internal:attr=[placeholder="What needs to be done?"i]
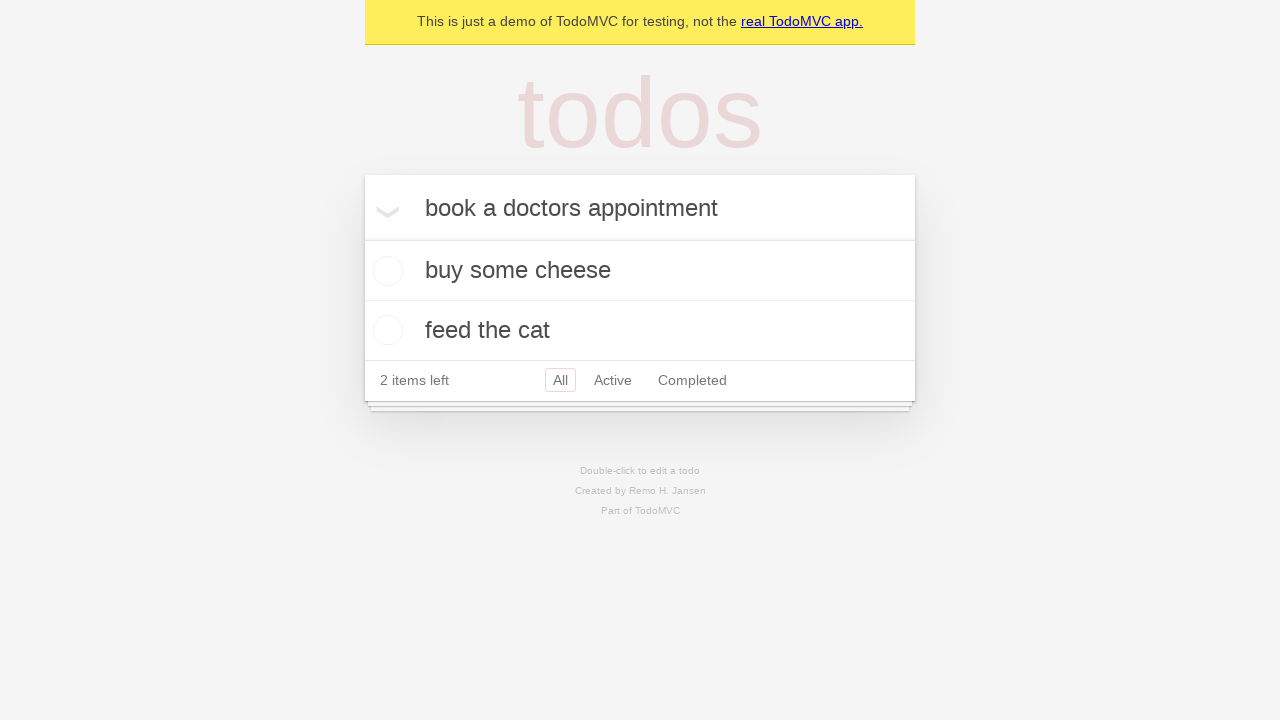

Pressed Enter to add third todo on internal:attr=[placeholder="What needs to be done?"i]
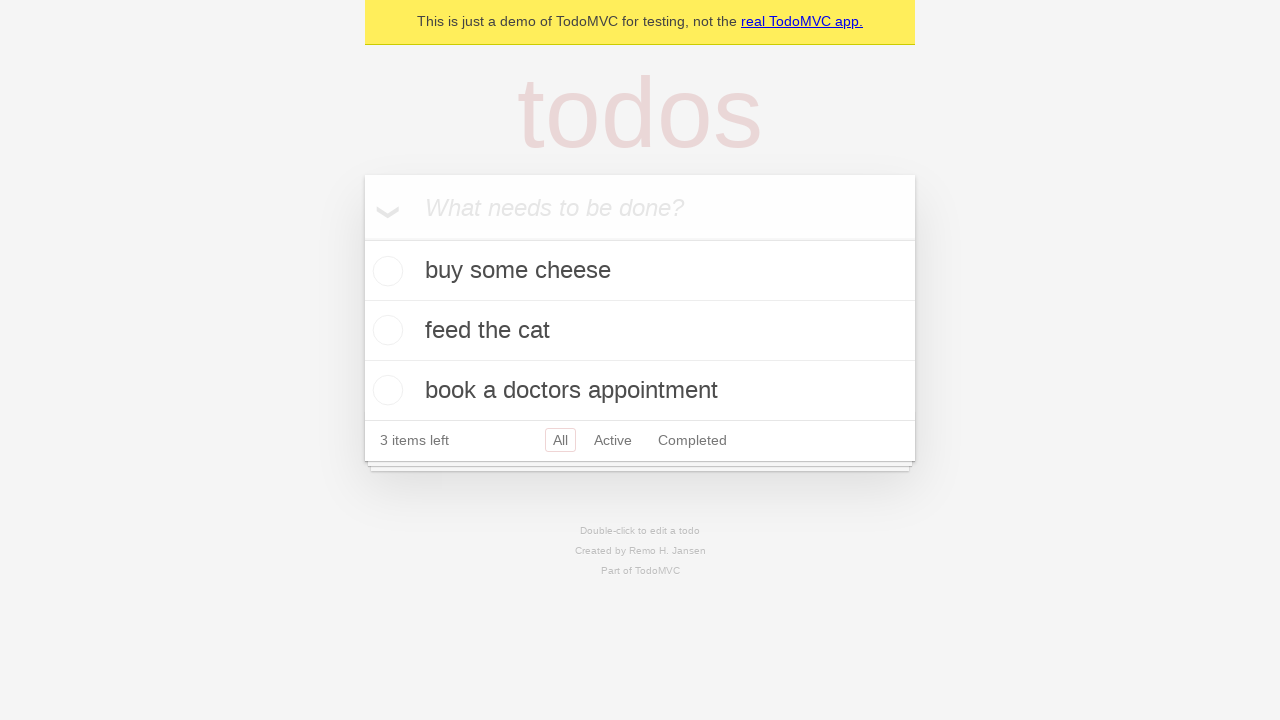

Waited for all three todo items to be visible
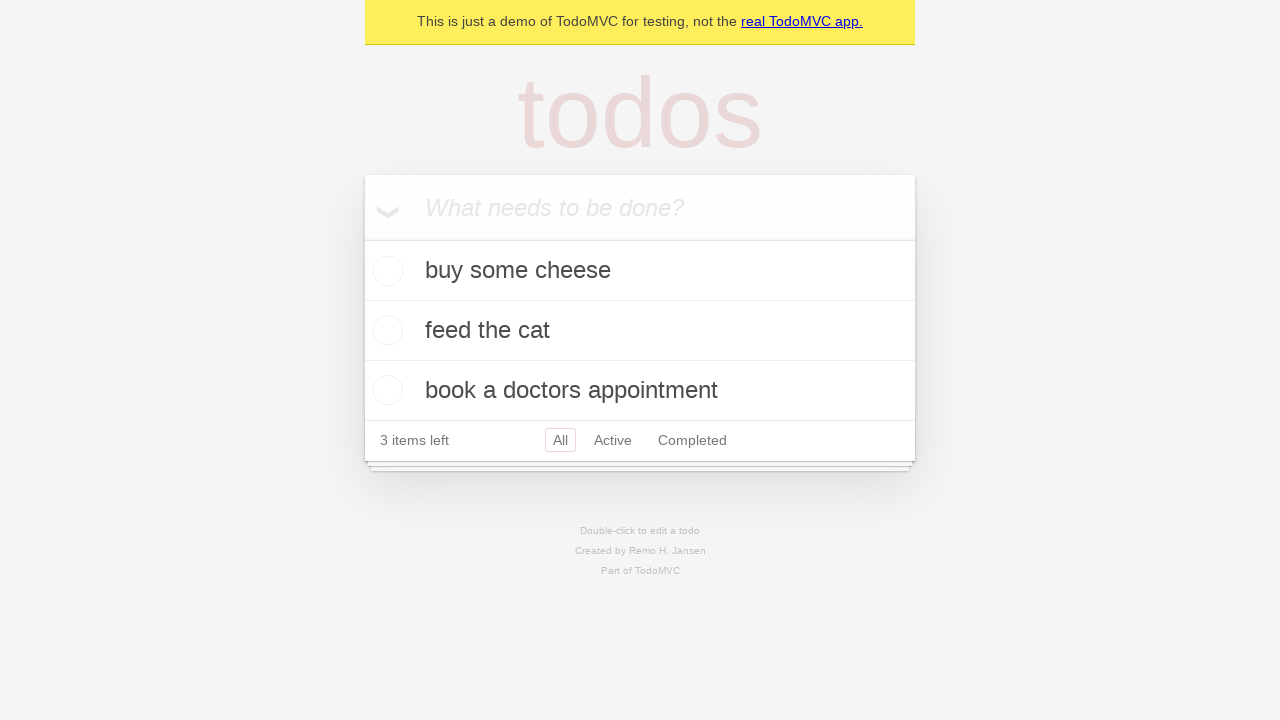

Located the second todo item
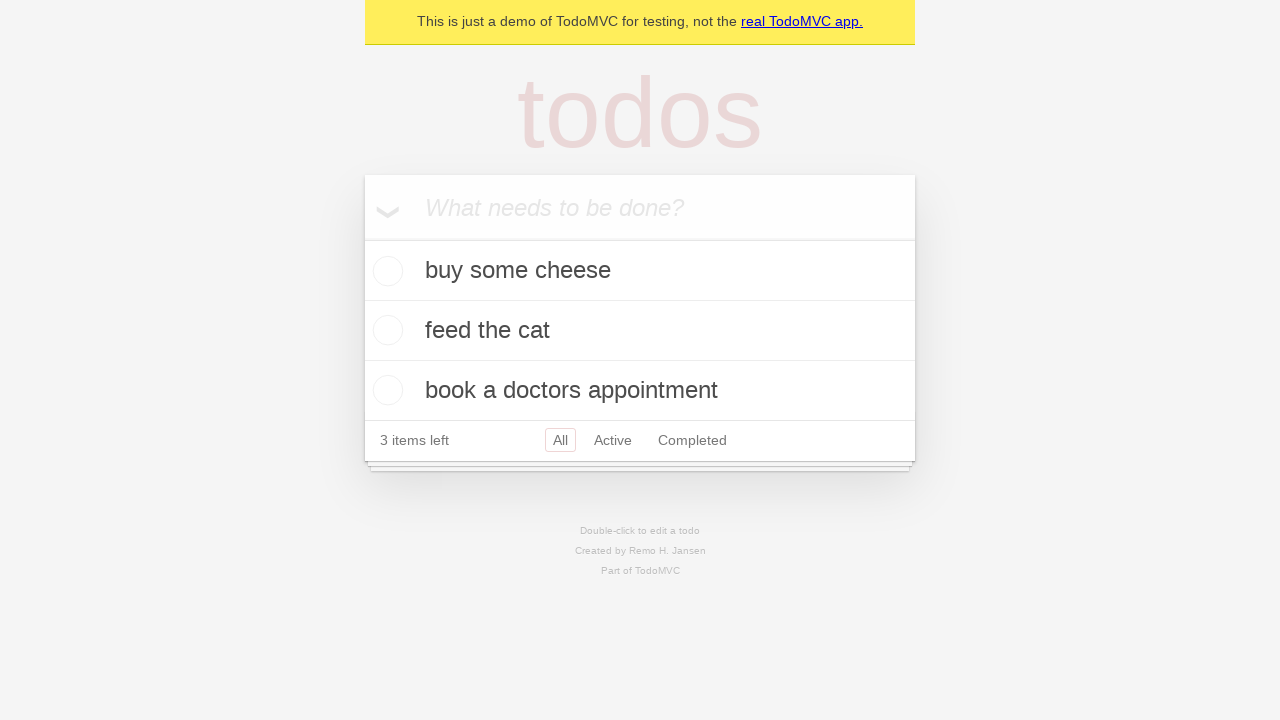

Double-clicked second todo item to enter edit mode at (640, 331) on internal:testid=[data-testid="todo-item"s] >> nth=1
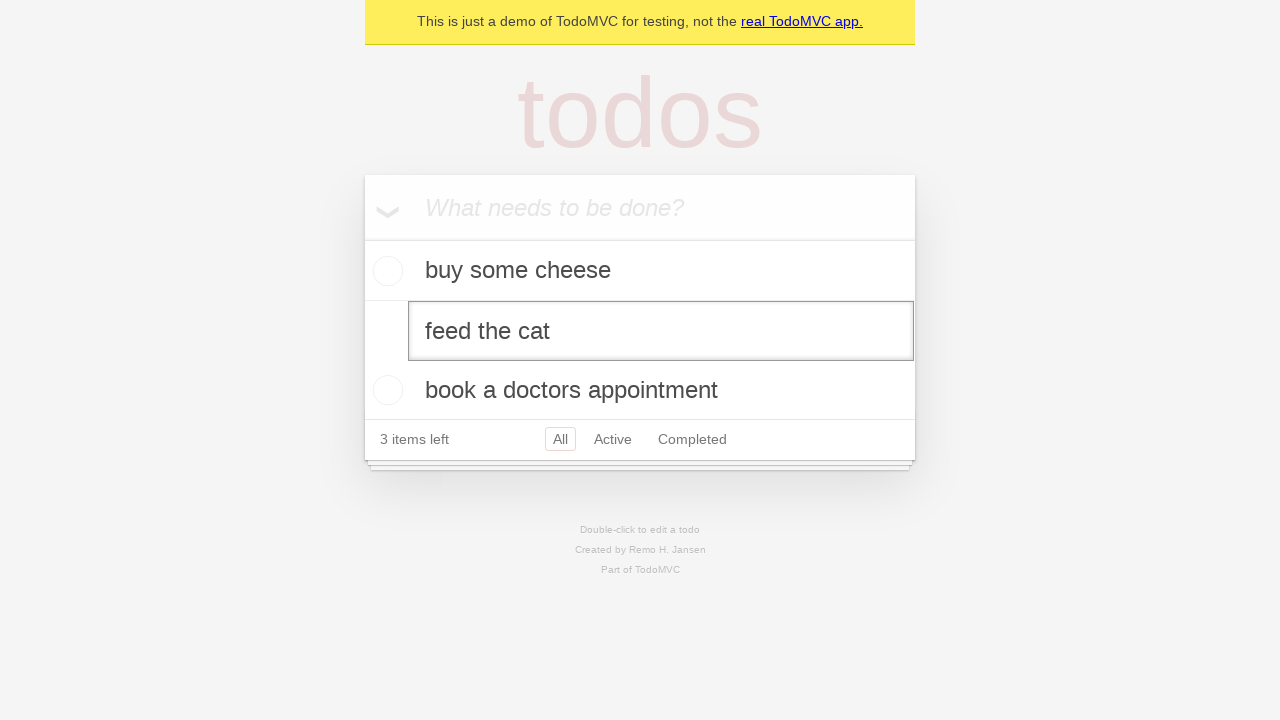

Edit mode activated - checkbox and label are now hidden
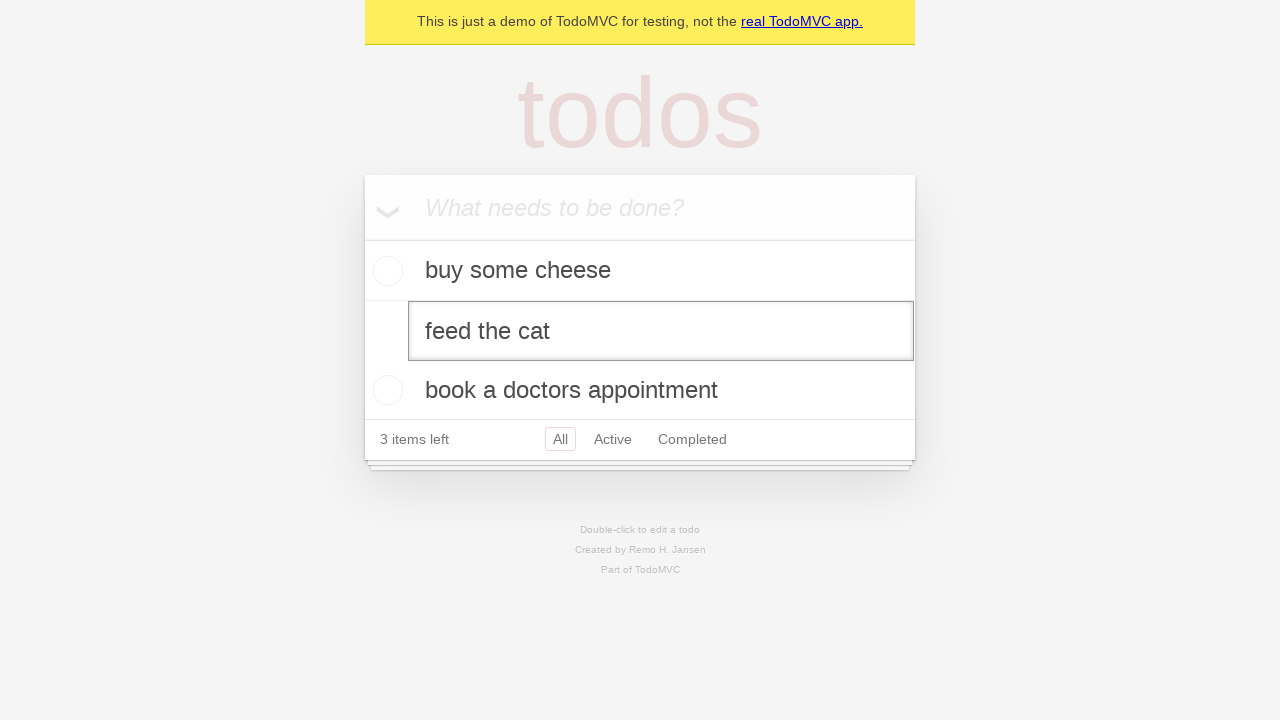

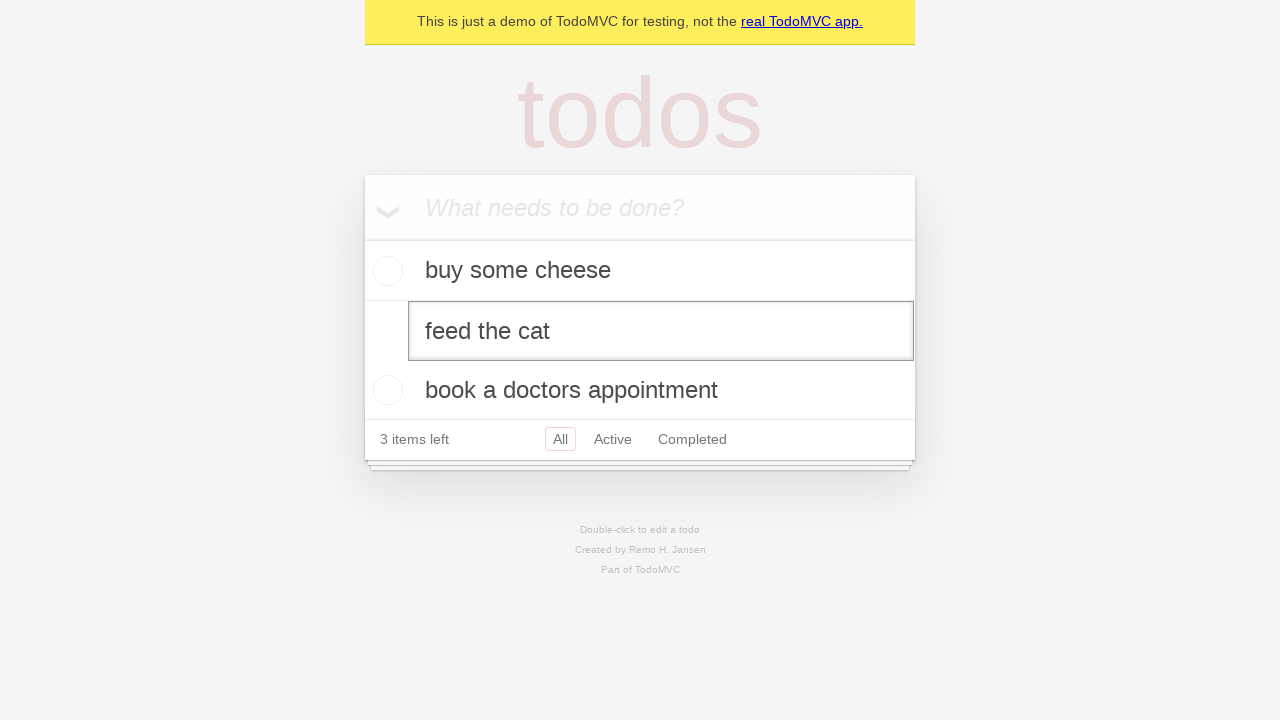